Tests a basic web form by filling a text input and submitting it, then verifies the success message

Starting URL: https://www.selenium.dev/selenium/web/web-form.html

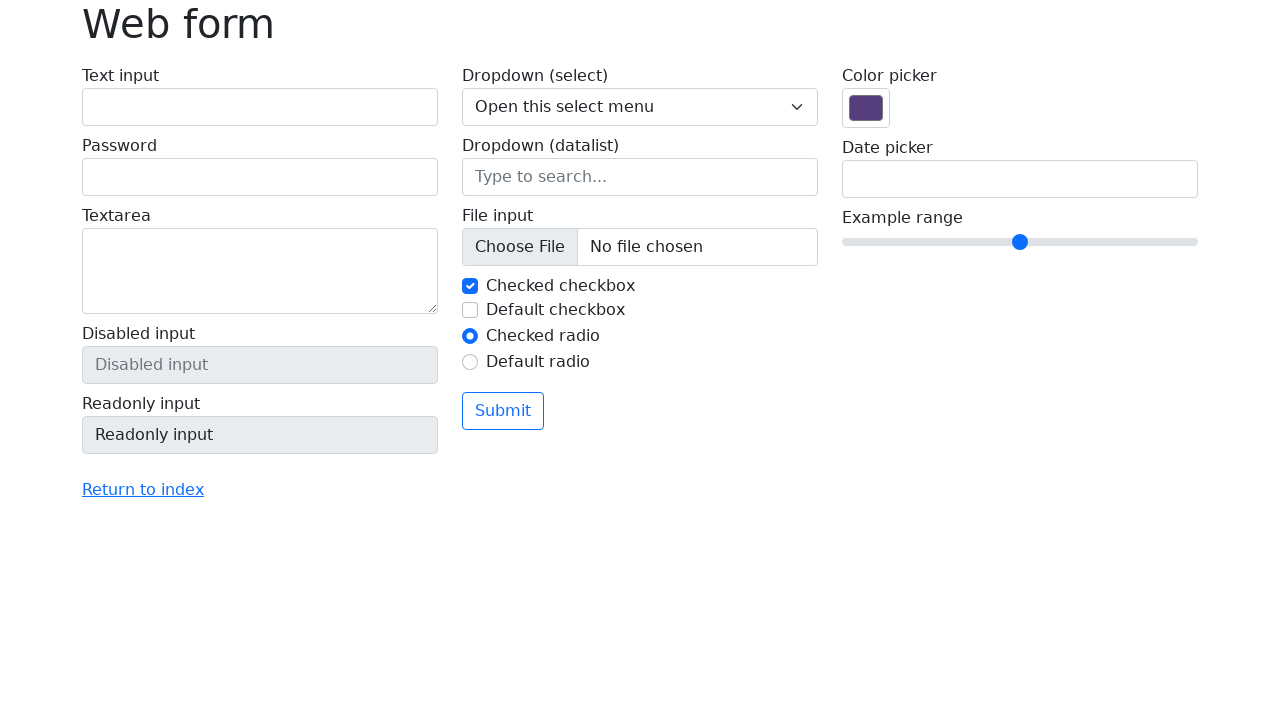

Filled text input with 'Selenium' on input[name='my-text']
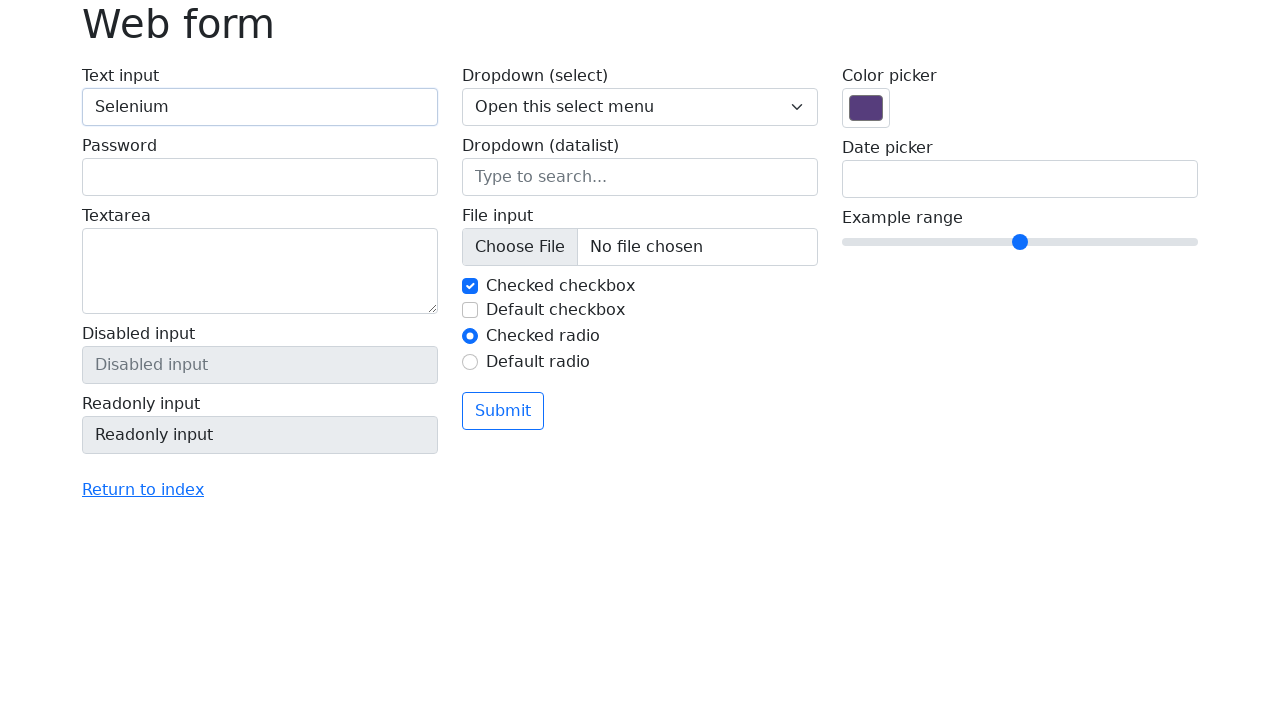

Clicked submit button at (503, 411) on button
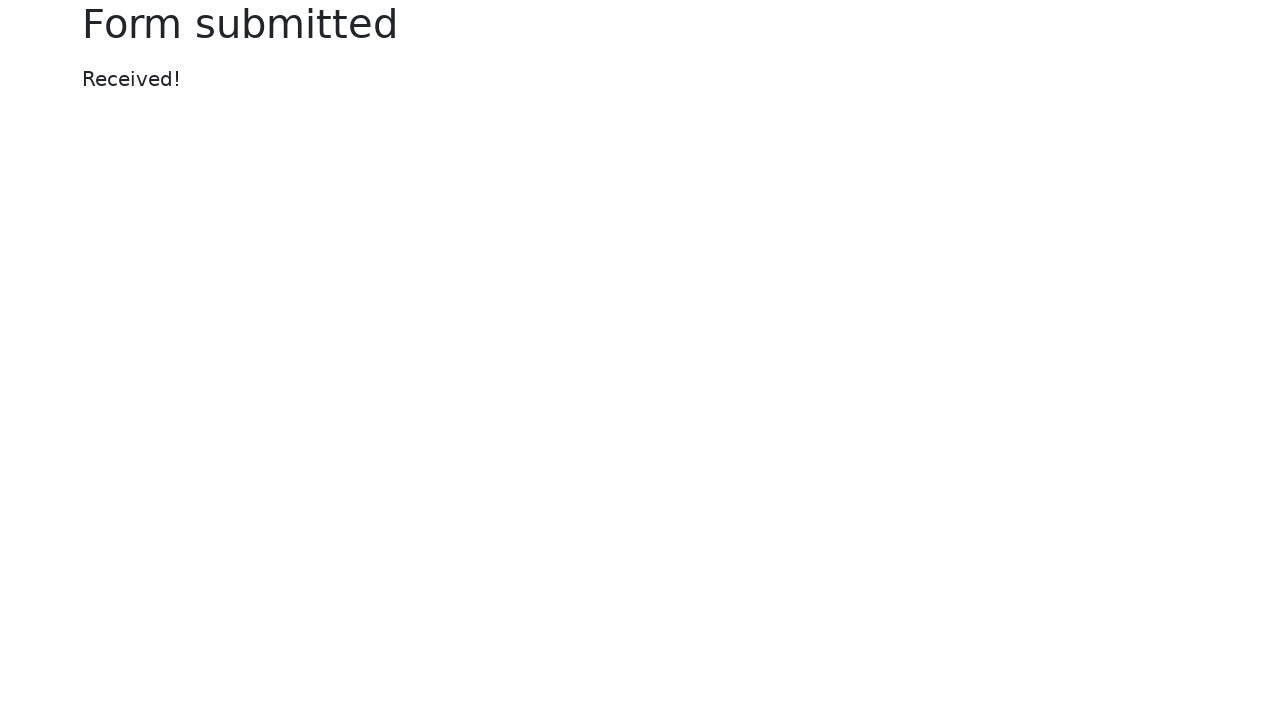

Success message appeared
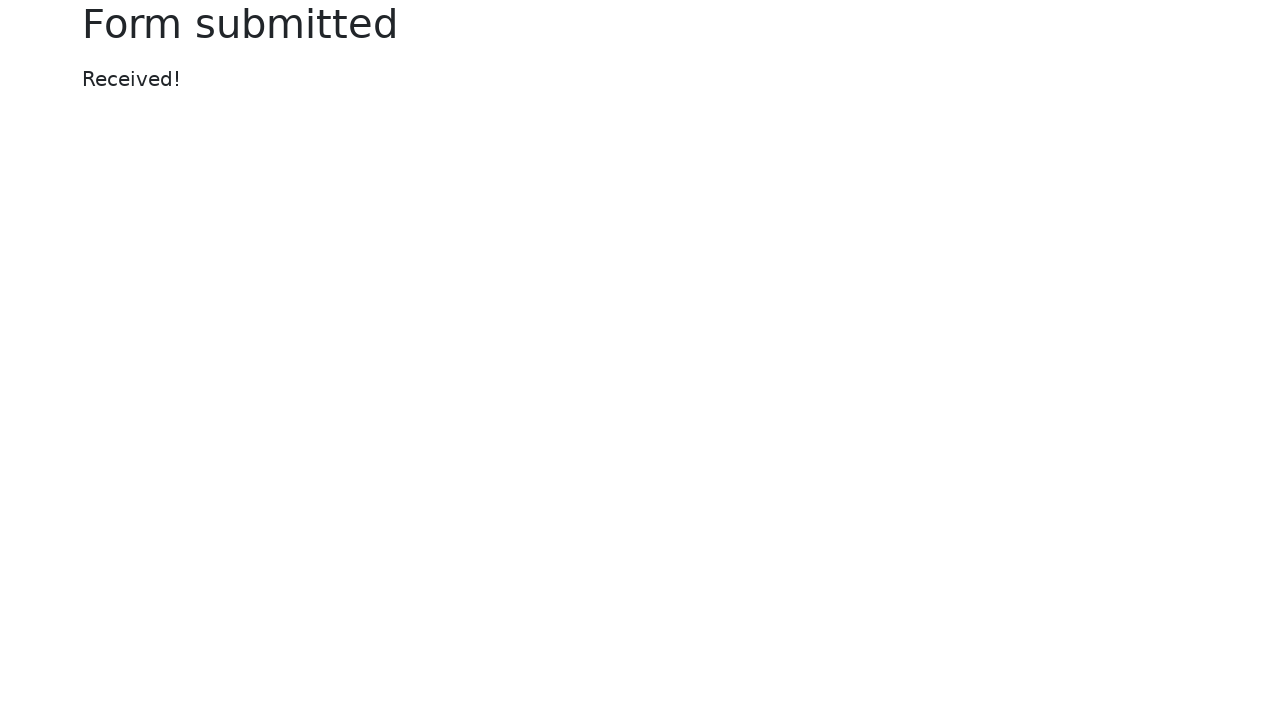

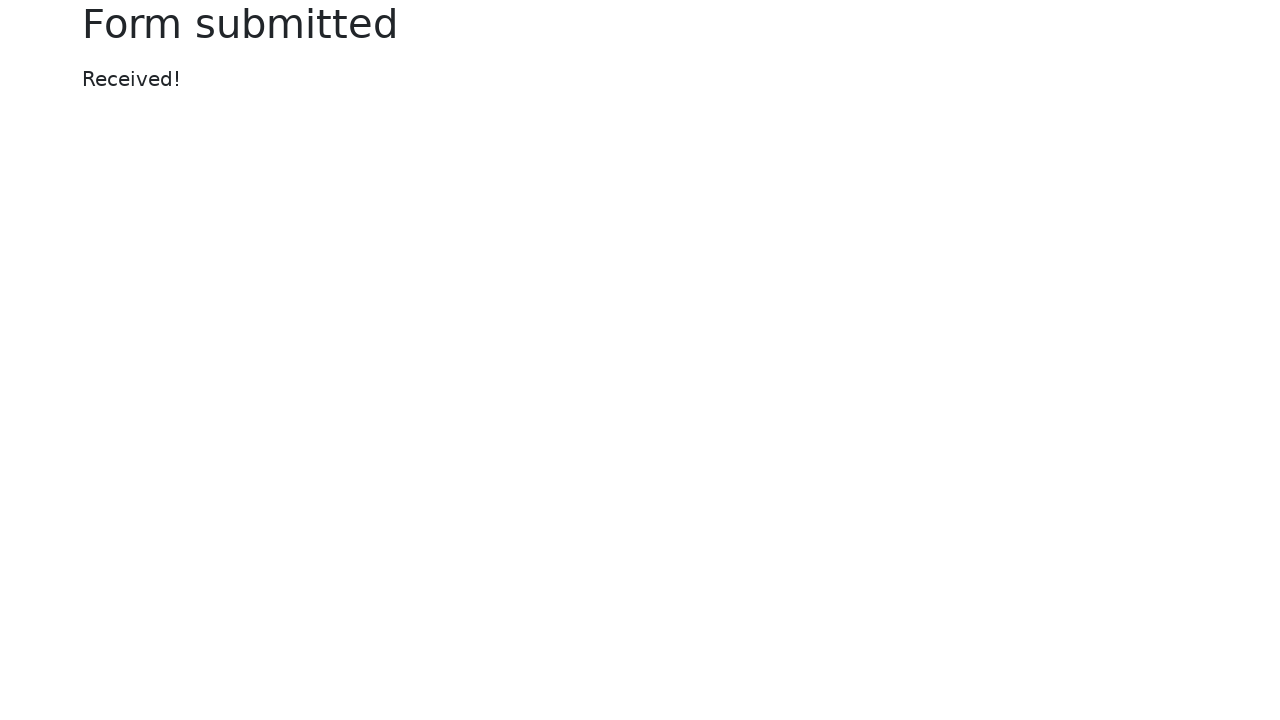